Fills and submits a contact form with test information and handles the success alert

Starting URL: https://www.demoblaze.com

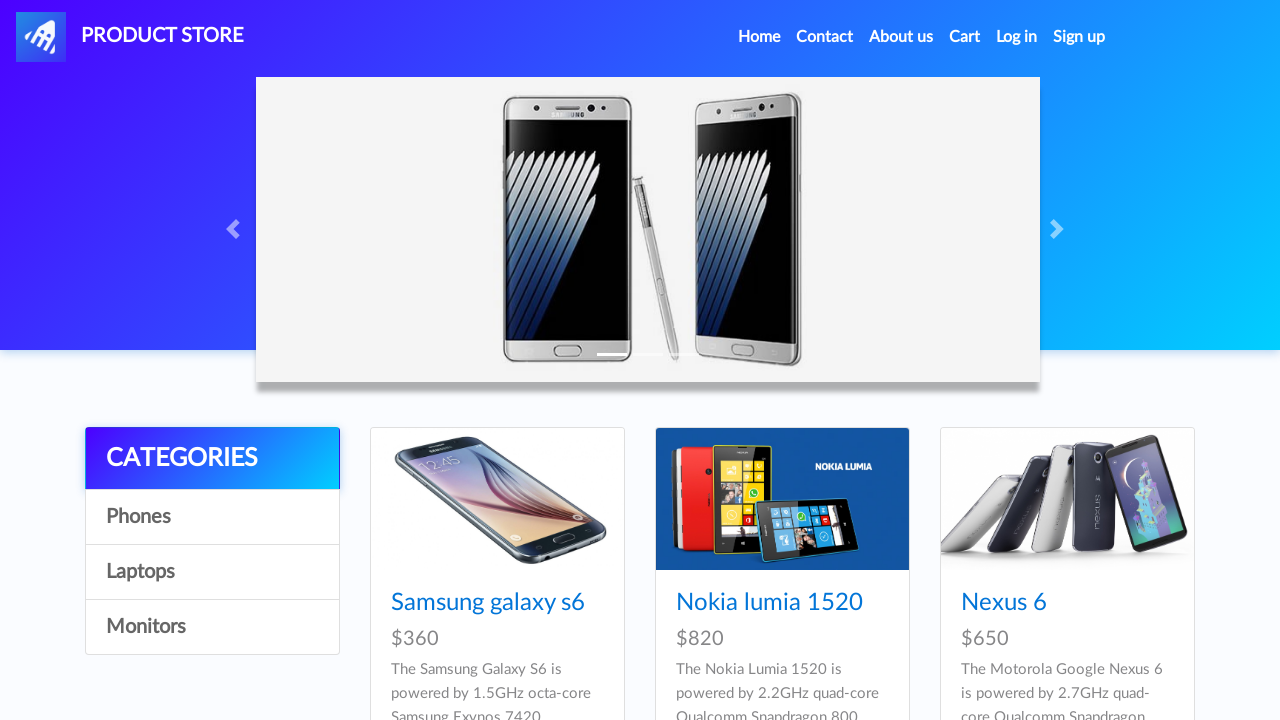

Clicked Contact link to open modal at (825, 37) on a[data-target="#exampleModal"]
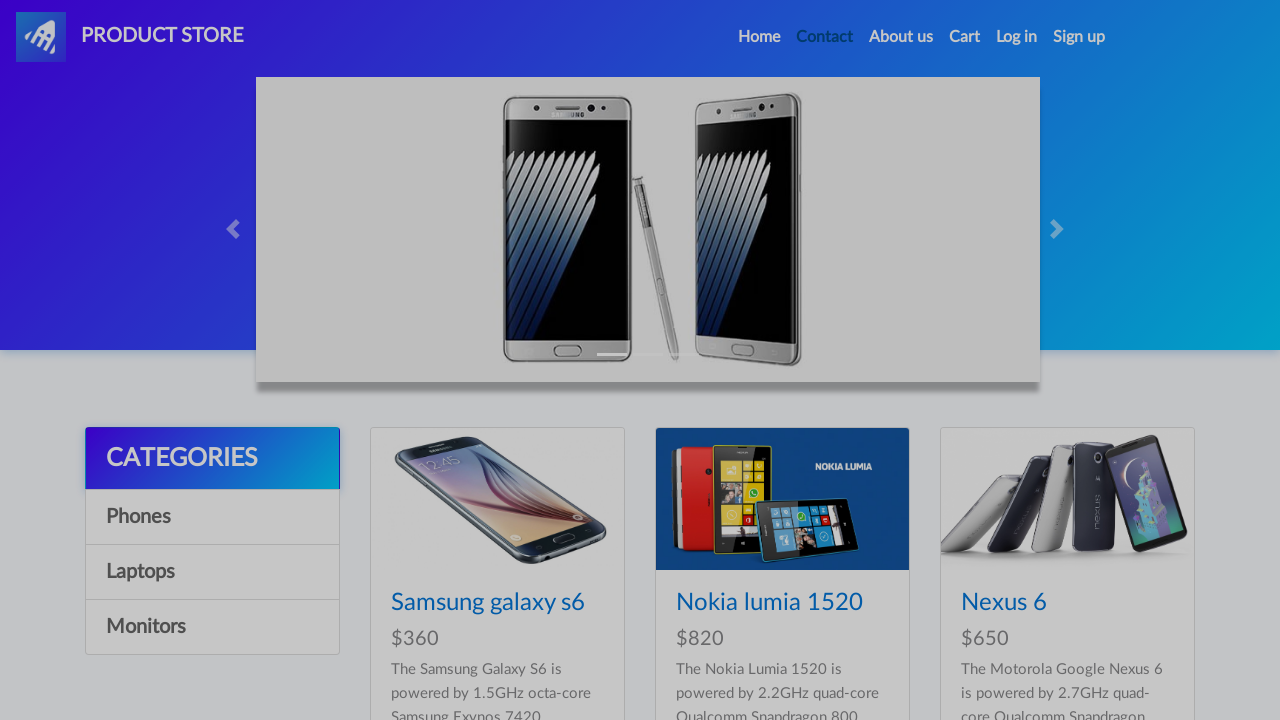

Contact modal appeared and is visible
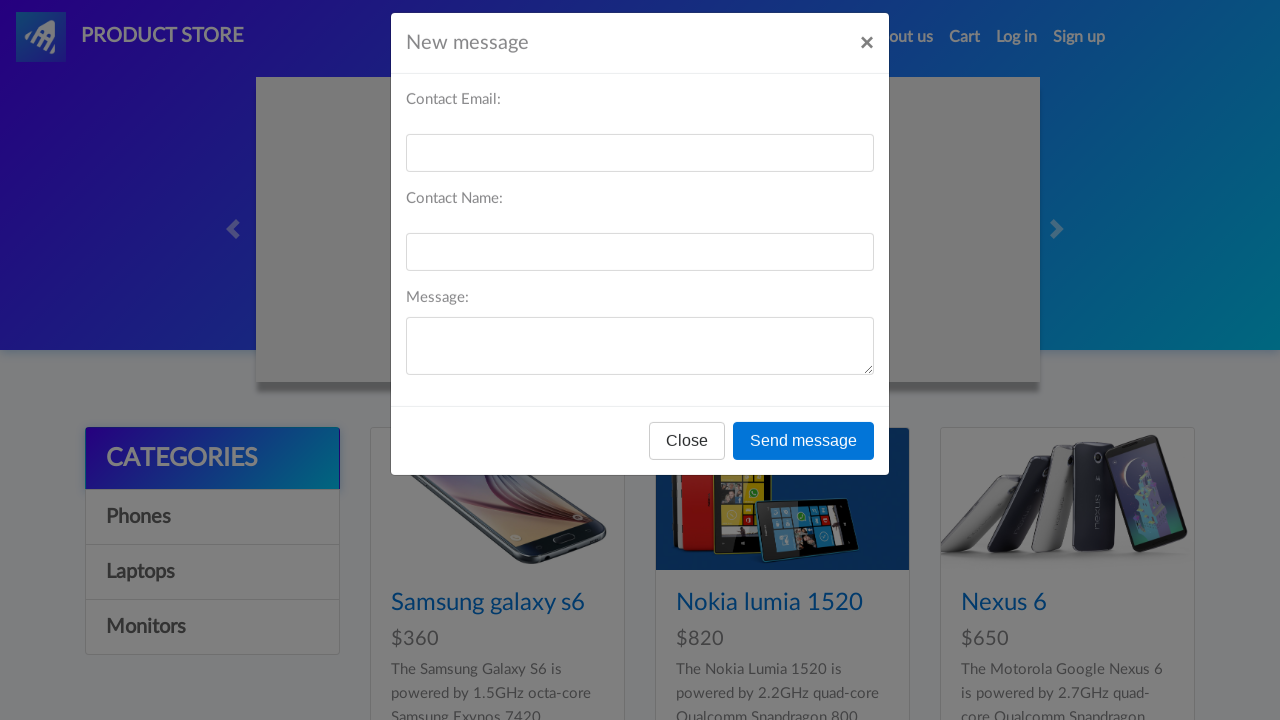

Filled email field with 'test@google.com' on #recipient-email
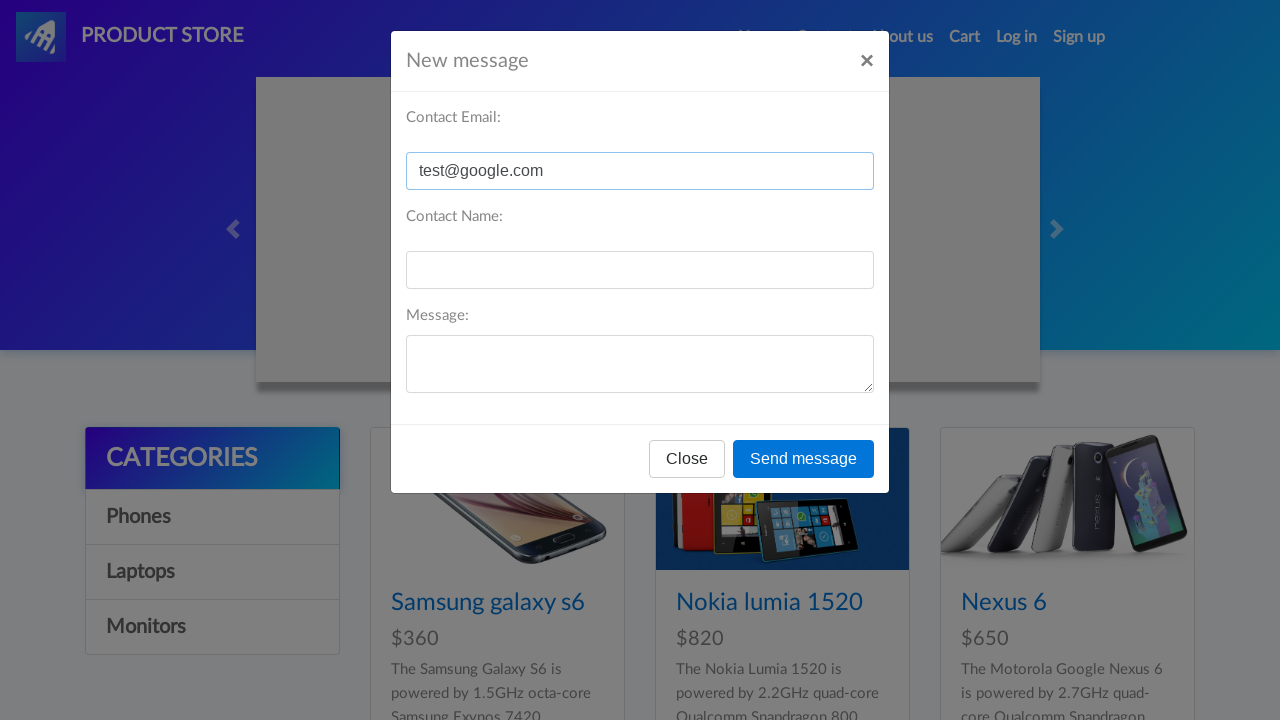

Filled name field with 'test' on #recipient-name
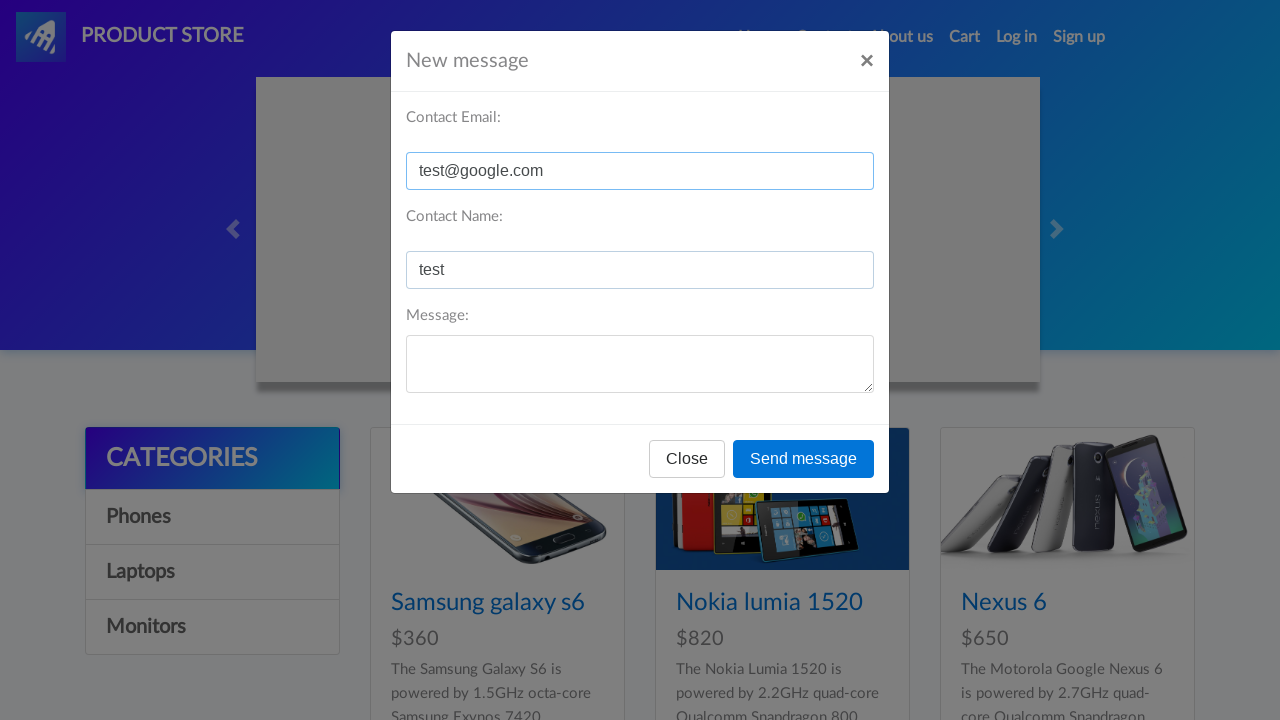

Filled message field with 'This is test' on #message-text
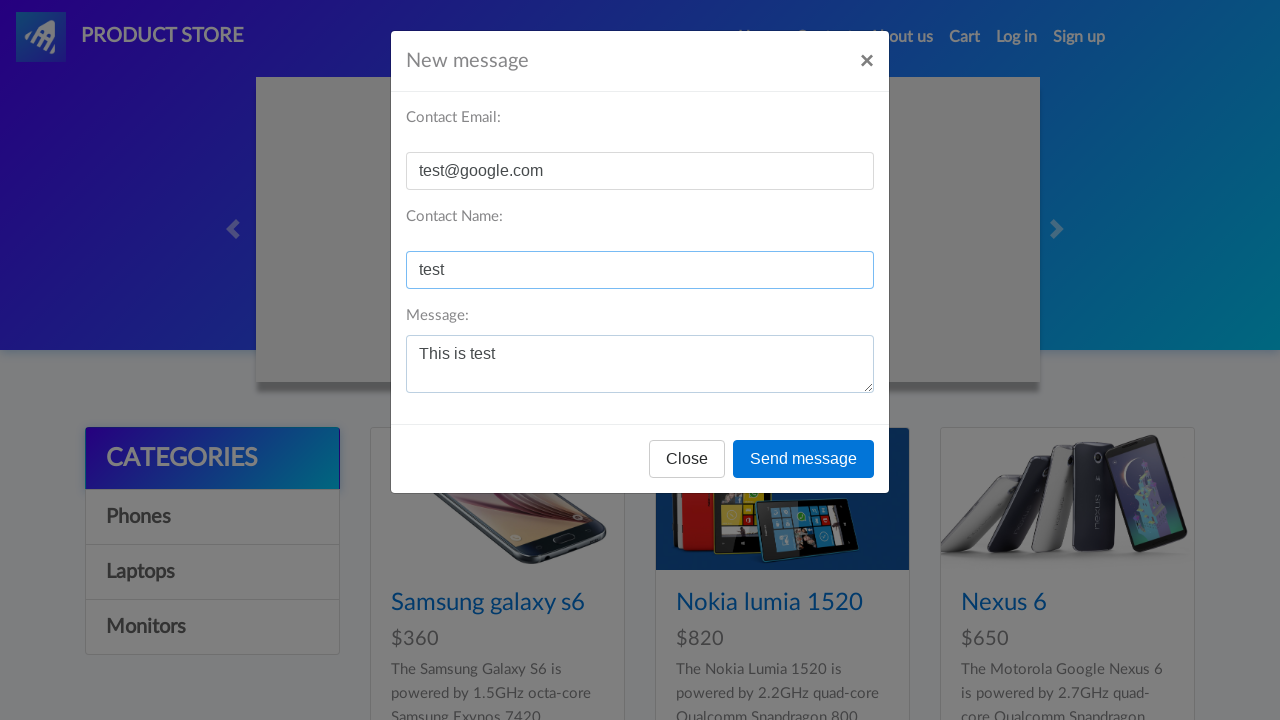

Clicked send button to submit contact form at (804, 459) on #exampleModal button[onclick="send()"]
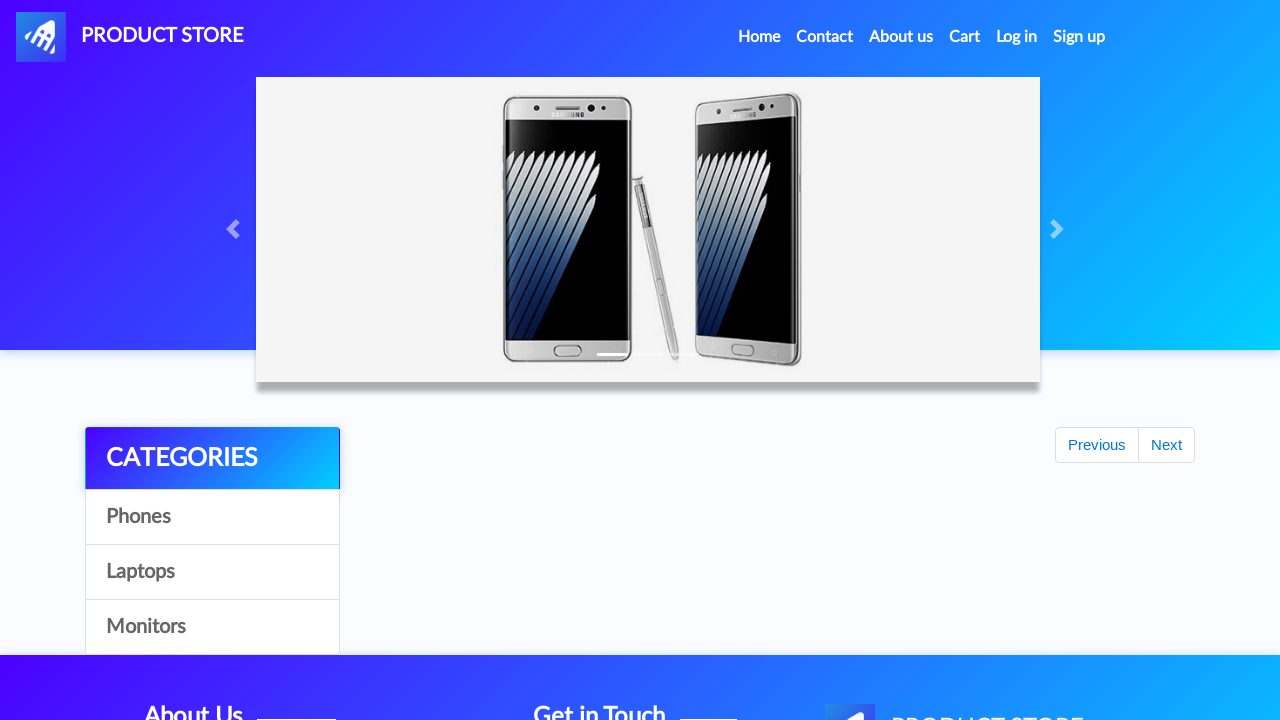

Set up dialog handler to accept success alert
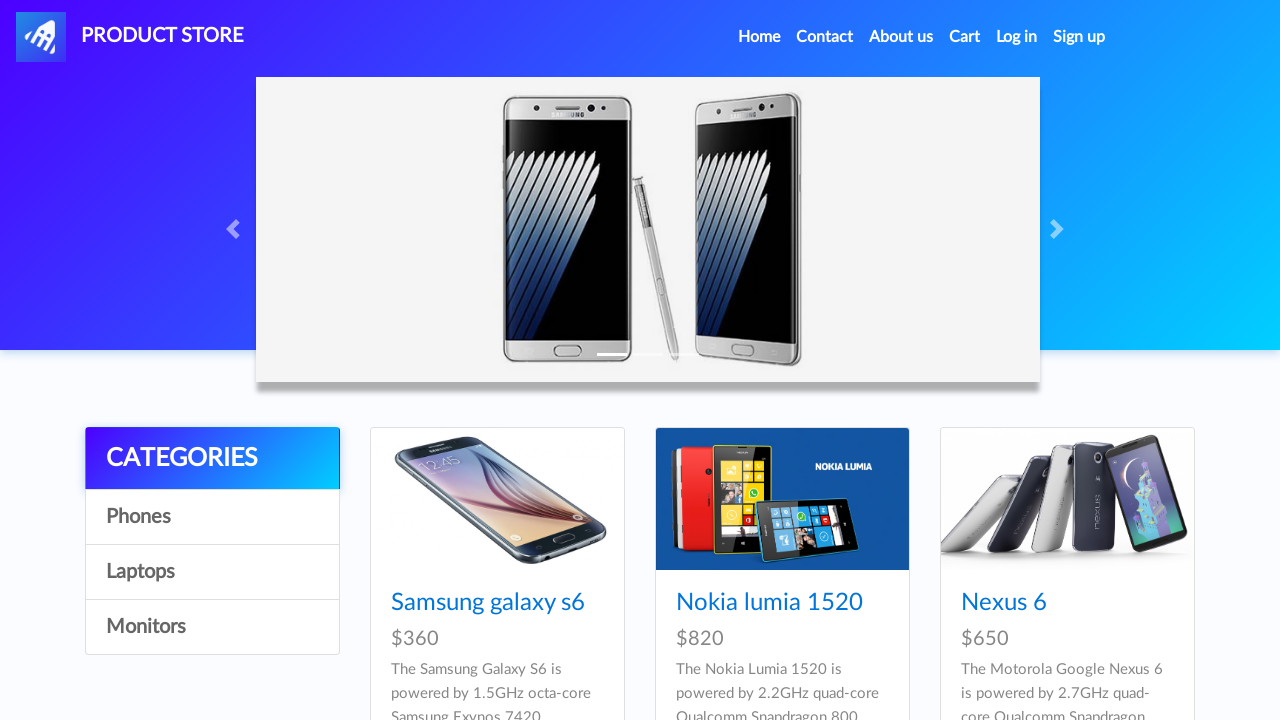

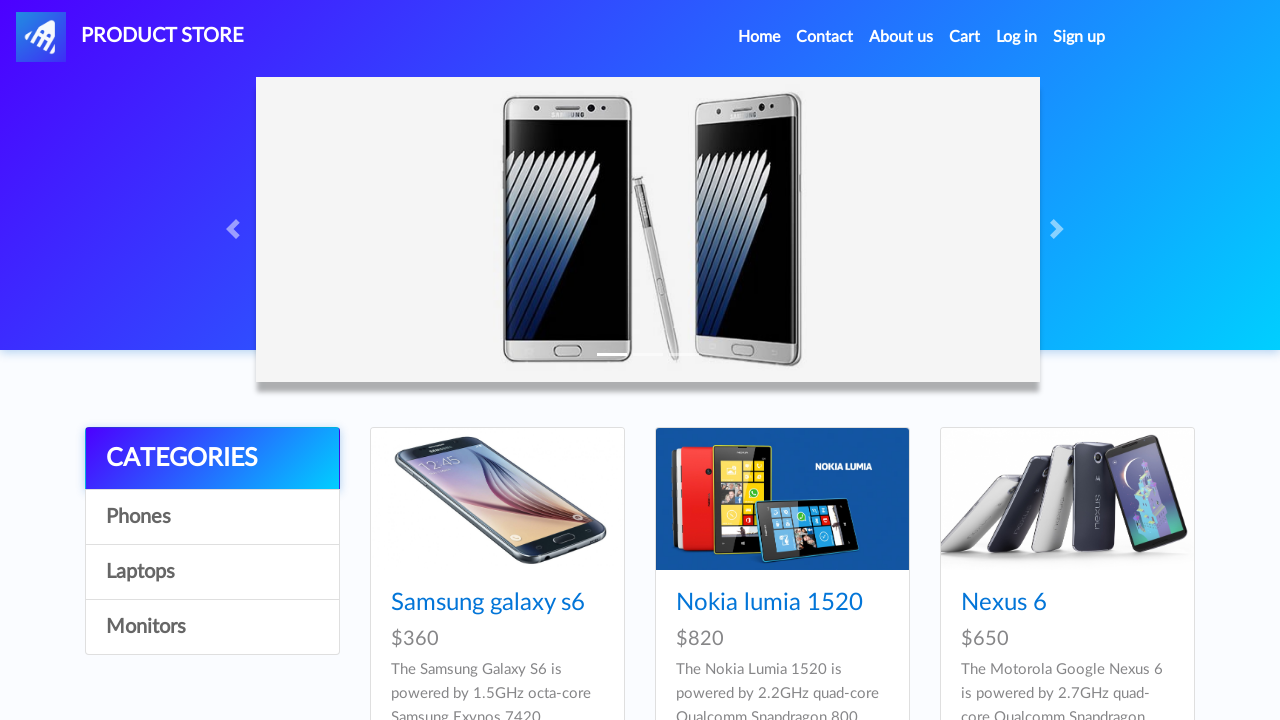